Tests multi-select dropdown functionality by iterating through all options and deselecting each one by index on a test page.

Starting URL: http://omayo.blogspot.com/

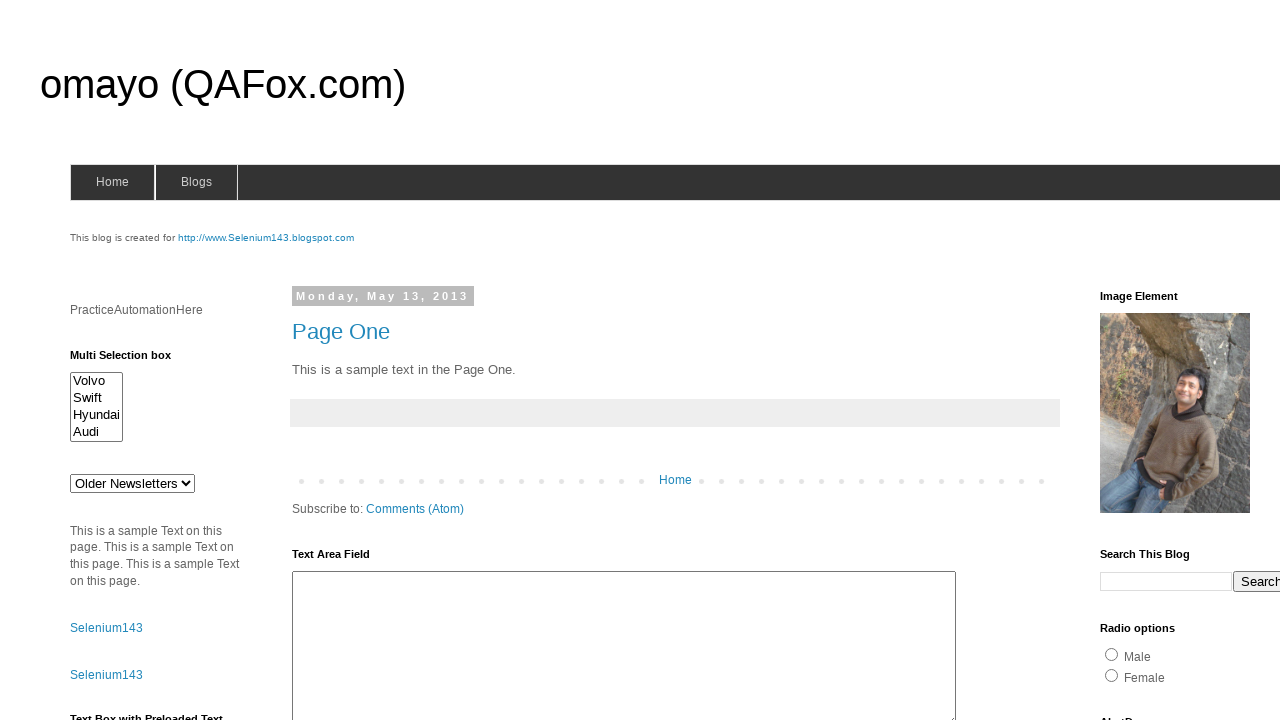

Waited for multi-select element #multiselect1 to be visible
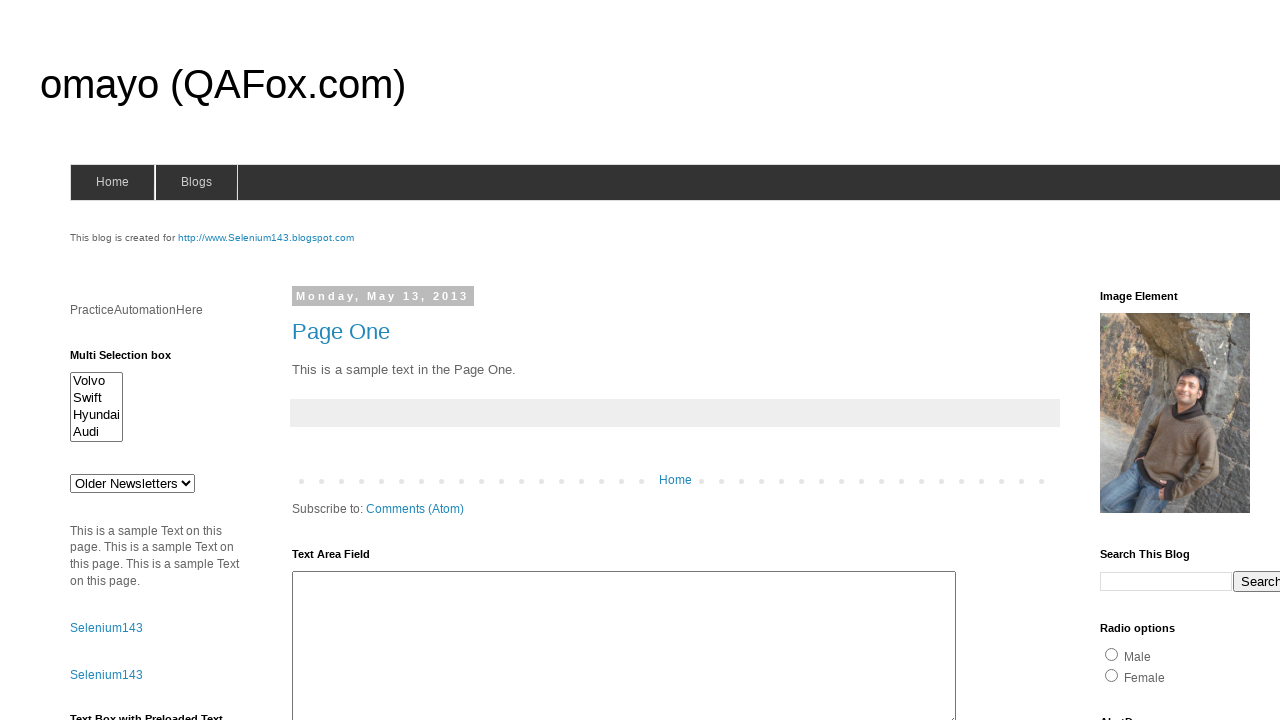

Located the multi-select element #multiselect1
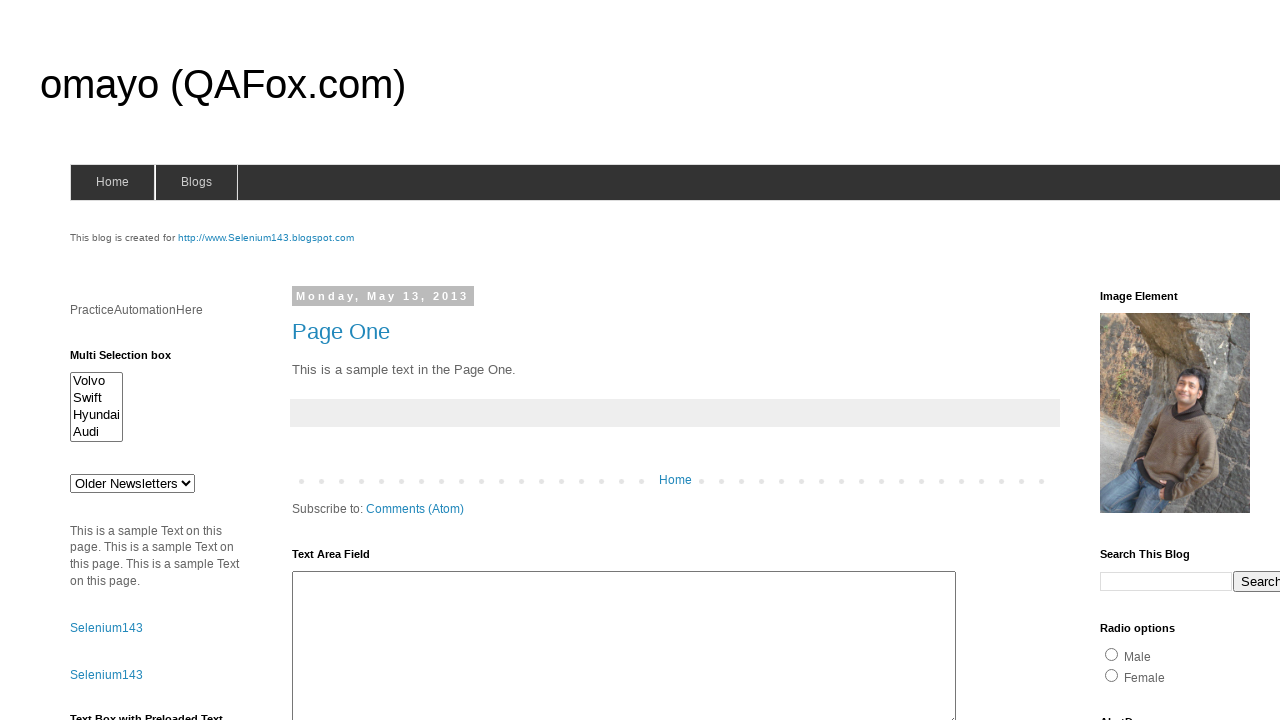

Retrieved all 4 options from multi-select element
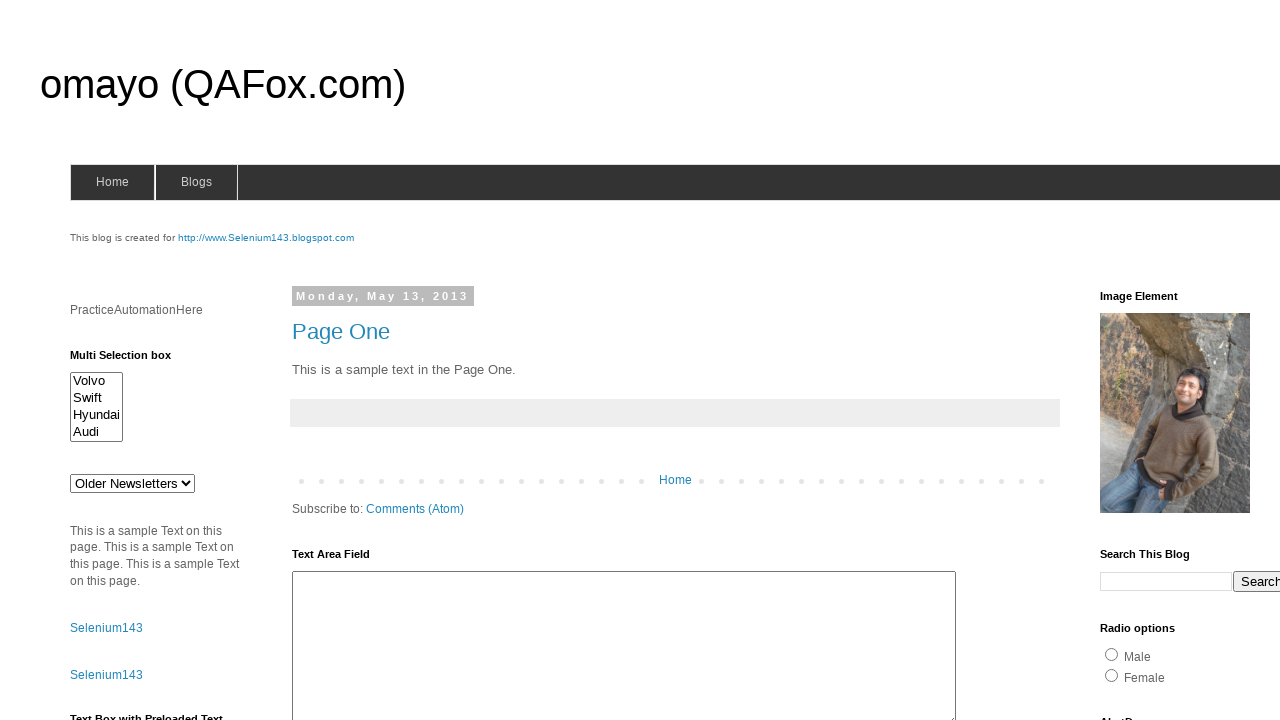

Control+clicked option 1 to select it at (96, 381) on #multiselect1 >> option >> nth=0
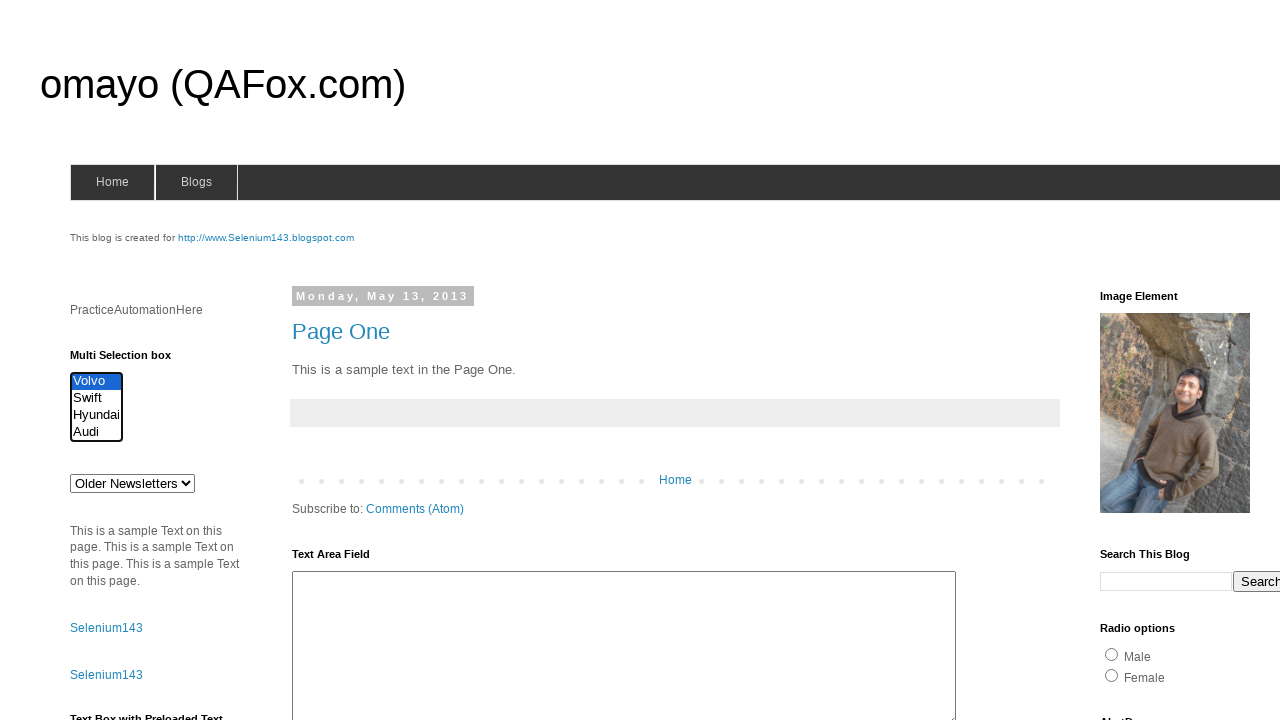

Control+clicked option 2 to select it at (96, 398) on #multiselect1 >> option >> nth=1
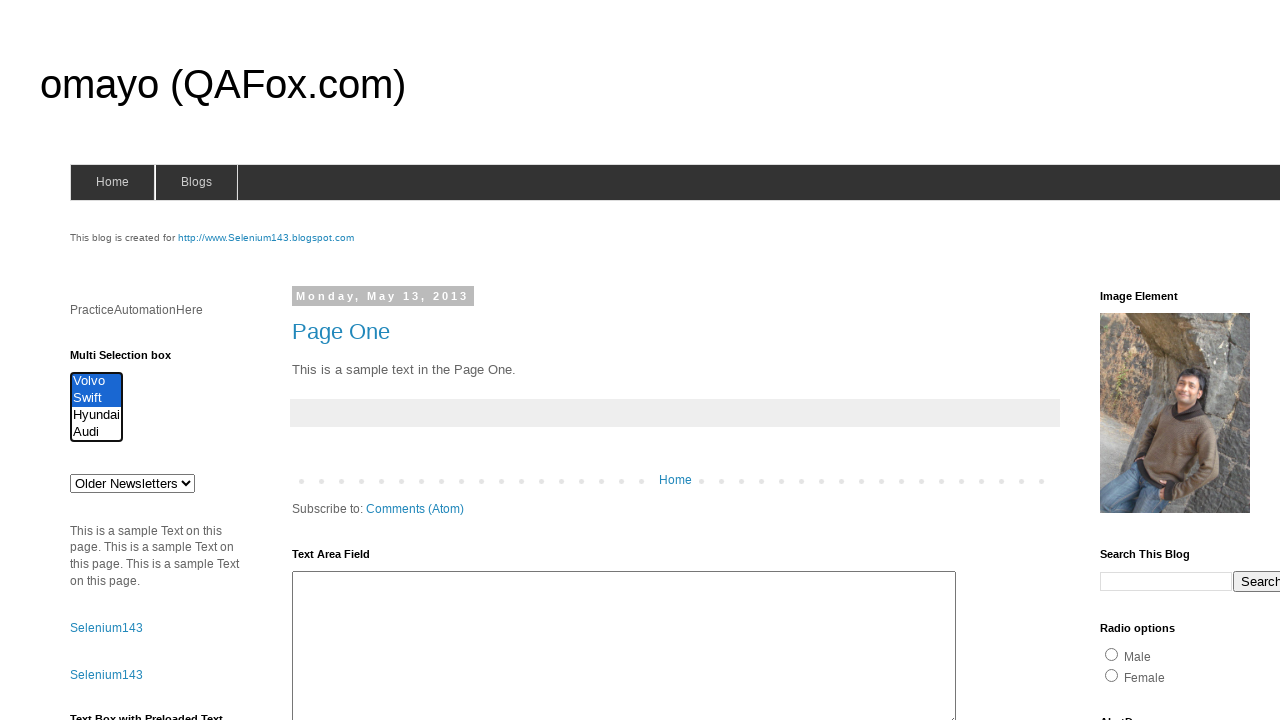

Control+clicked option 3 to select it at (96, 415) on #multiselect1 >> option >> nth=2
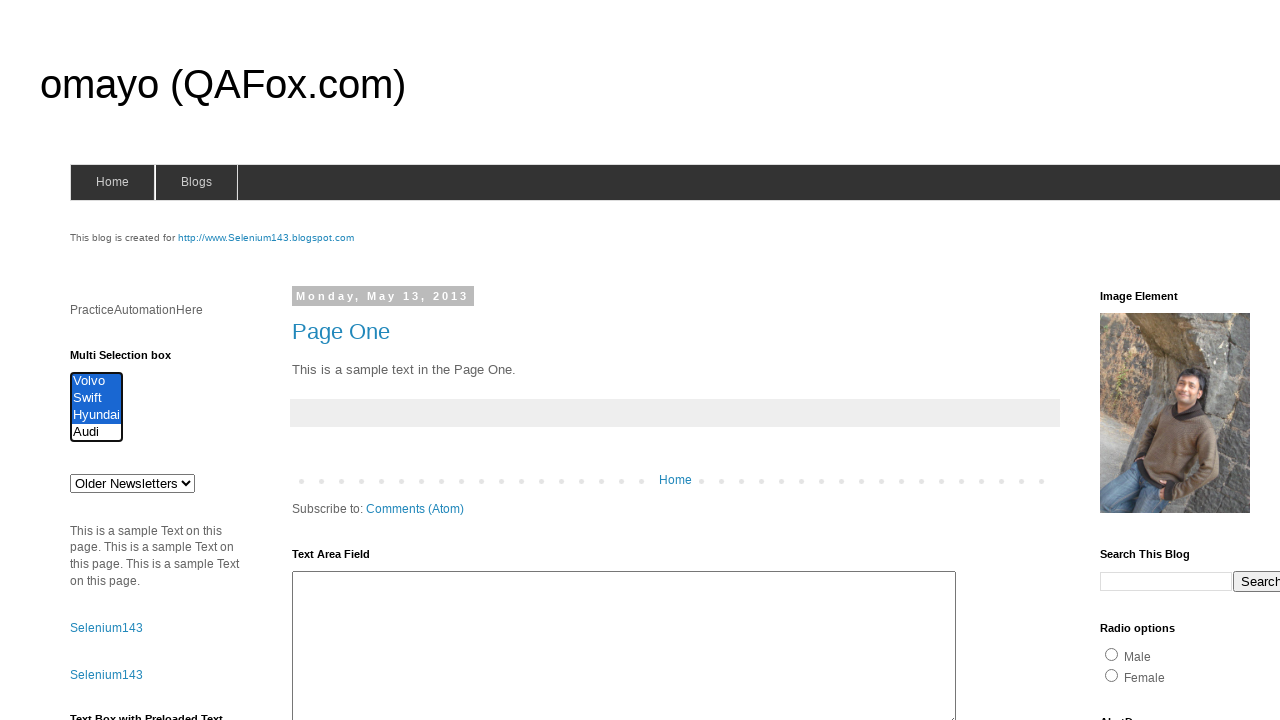

Control+clicked option 4 to select it at (96, 432) on #multiselect1 >> option >> nth=3
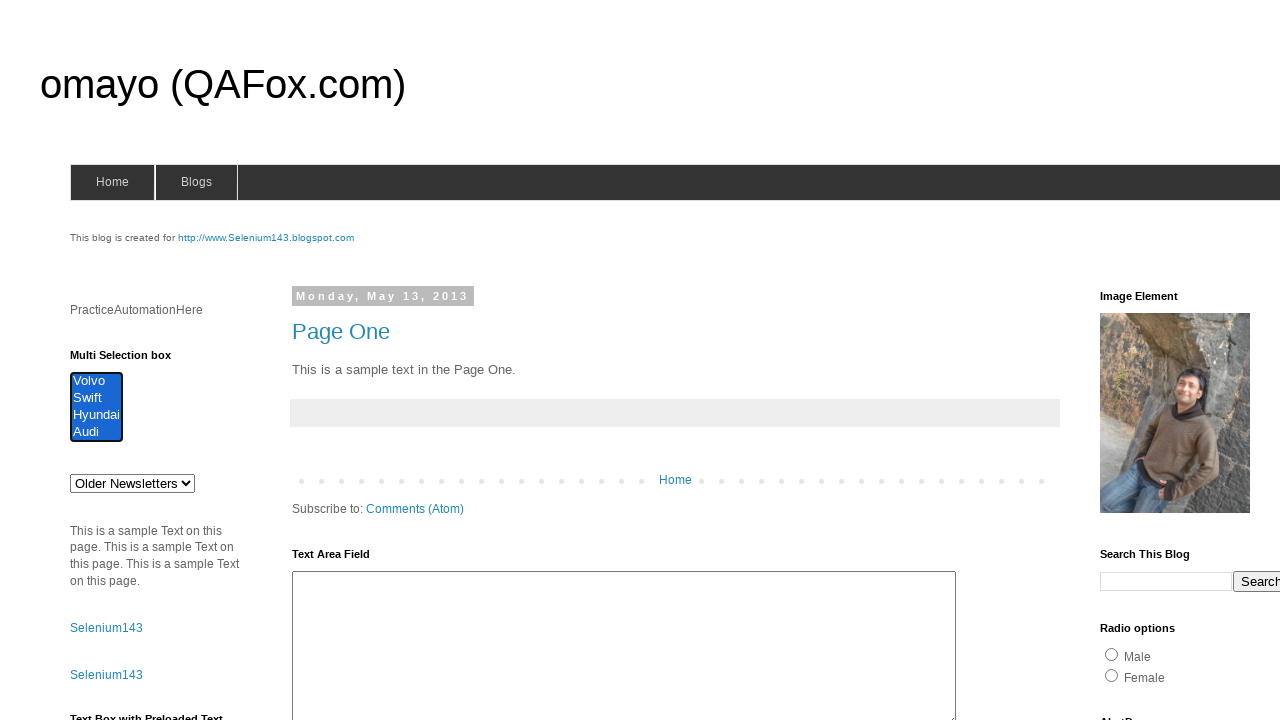

Control+clicked option at index 0 to deselect it at (96, 381) on #multiselect1 >> option >> nth=0
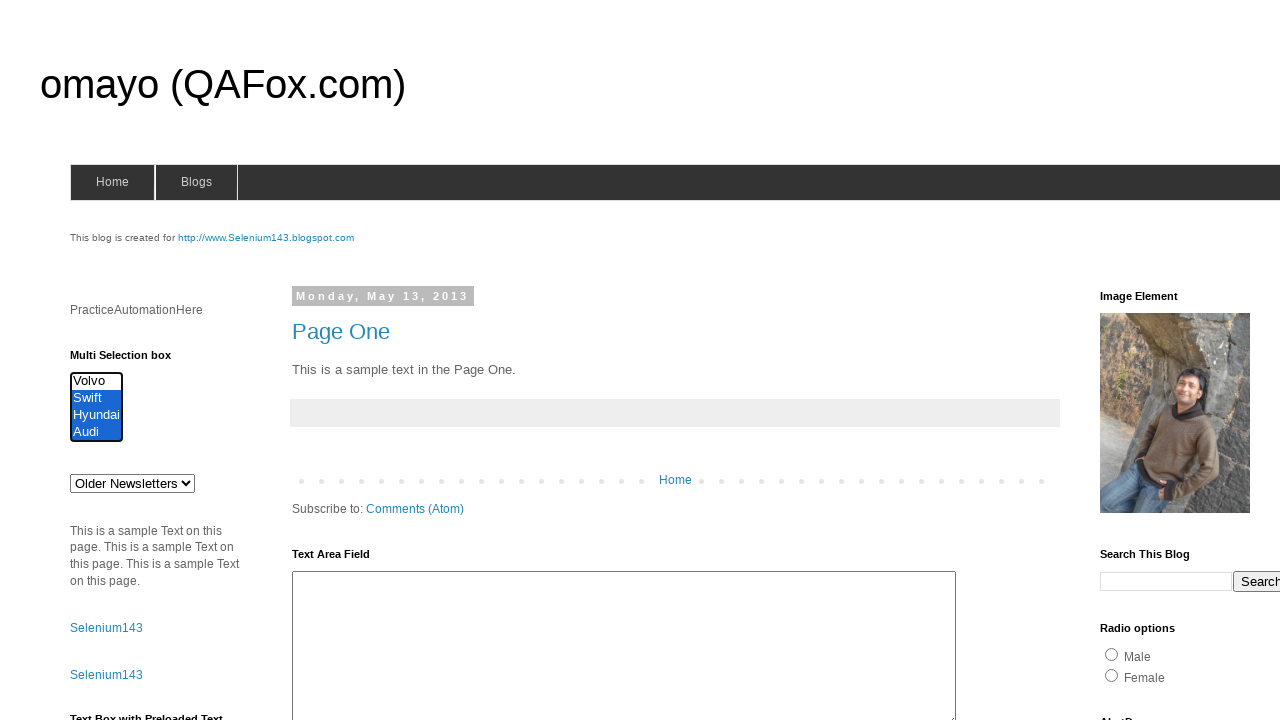

Control+clicked option at index 1 to deselect it at (96, 398) on #multiselect1 >> option >> nth=1
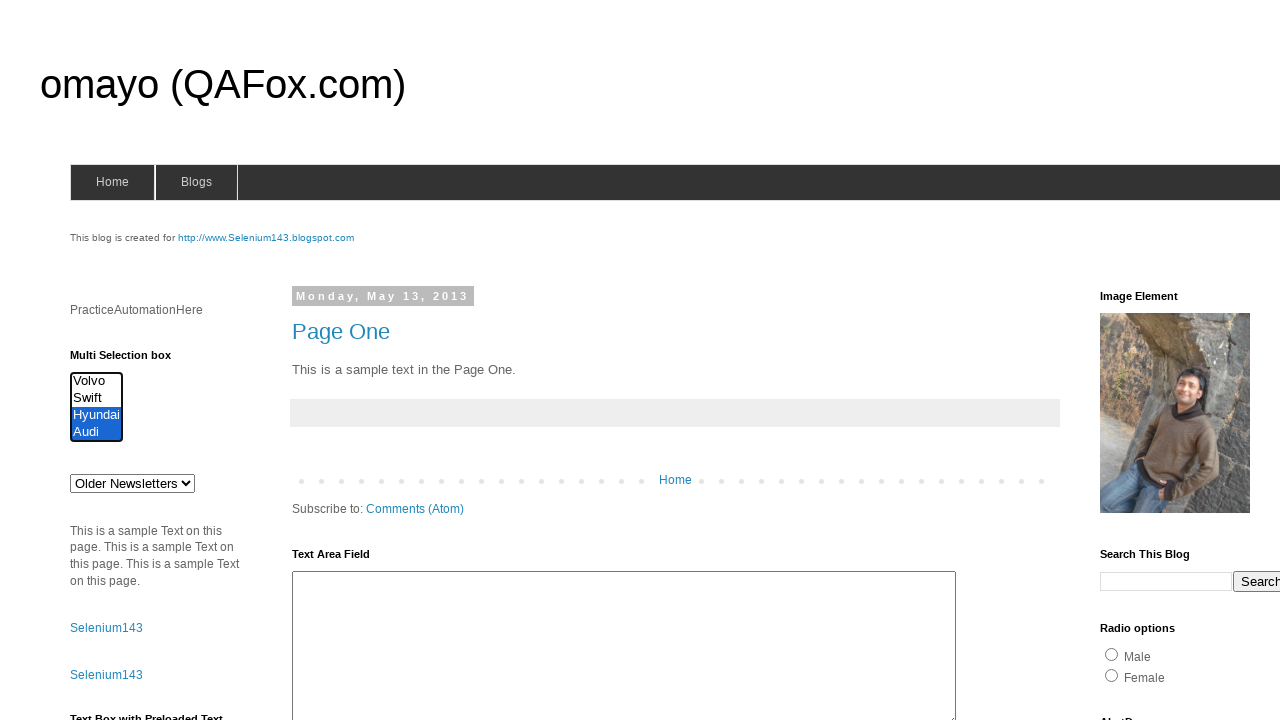

Control+clicked option at index 2 to deselect it at (96, 415) on #multiselect1 >> option >> nth=2
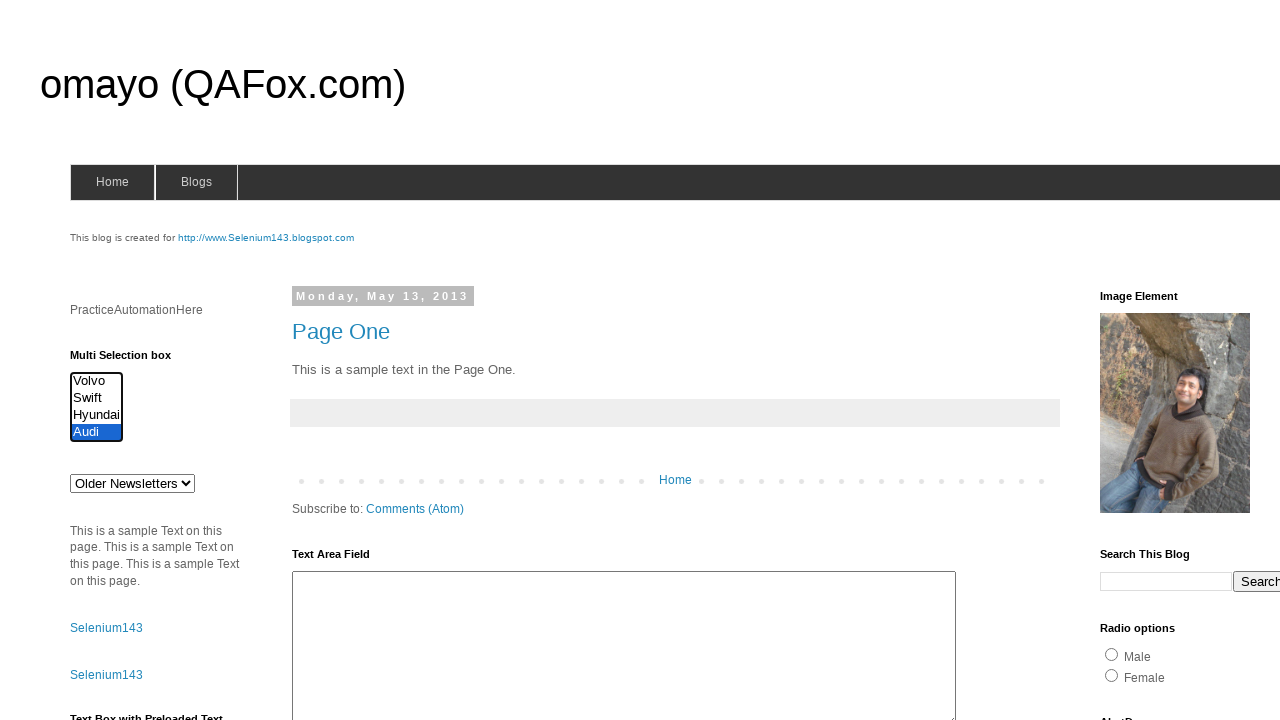

Control+clicked option at index 3 to deselect it at (96, 432) on #multiselect1 >> option >> nth=3
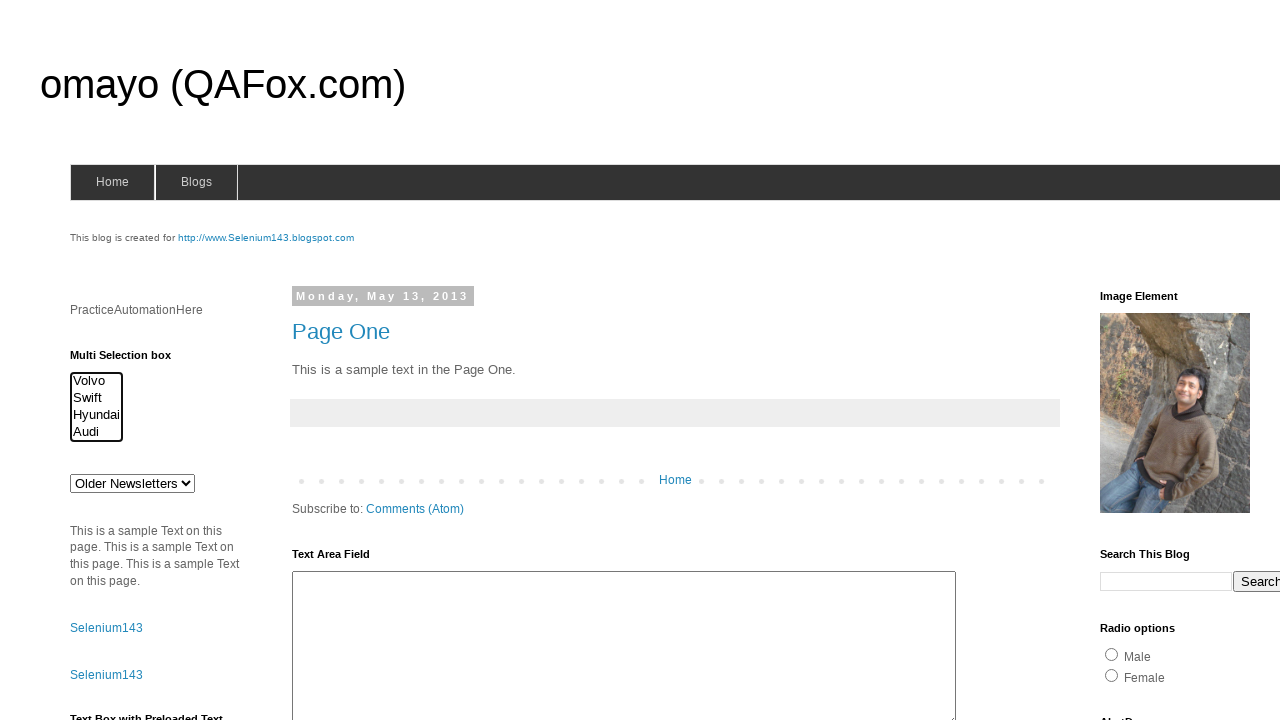

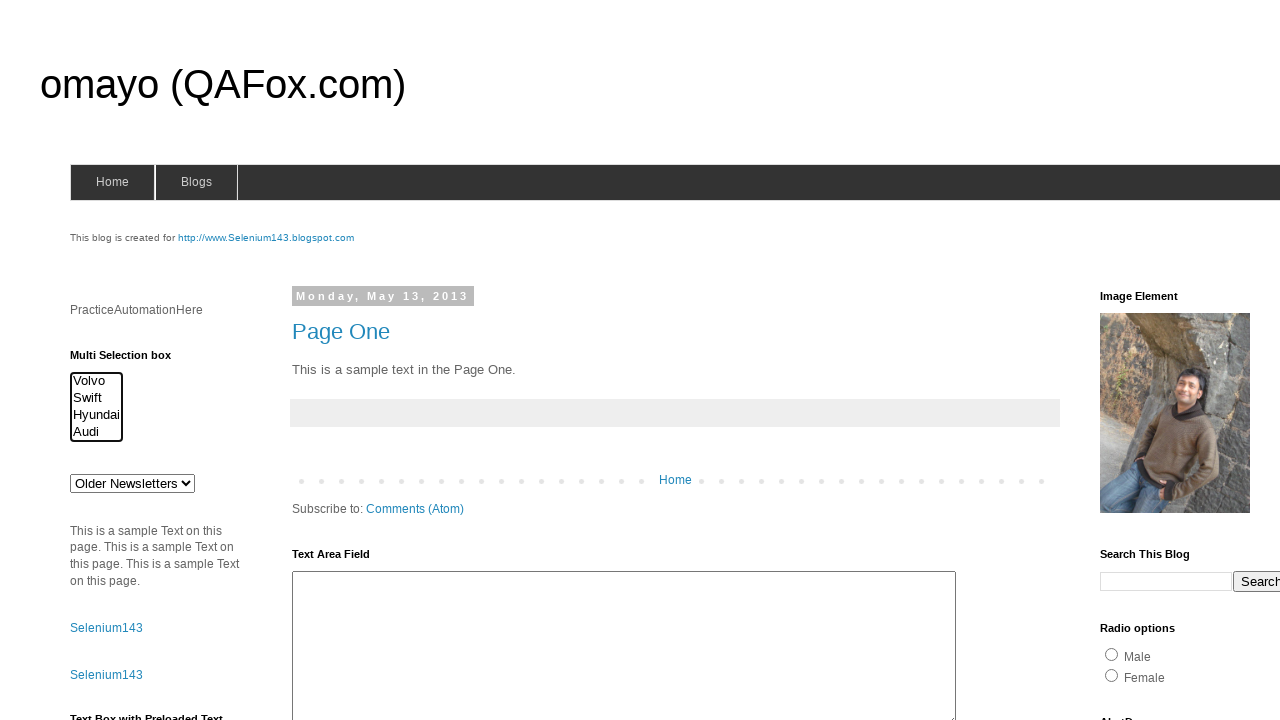